Tests a dynamic table by clicking to expand a details section, entering JSON data with person information, refreshing the table, and verifying the data is displayed correctly in the table rows.

Starting URL: https://testpages.eviltester.com/styled/tag/dynamic-table.html

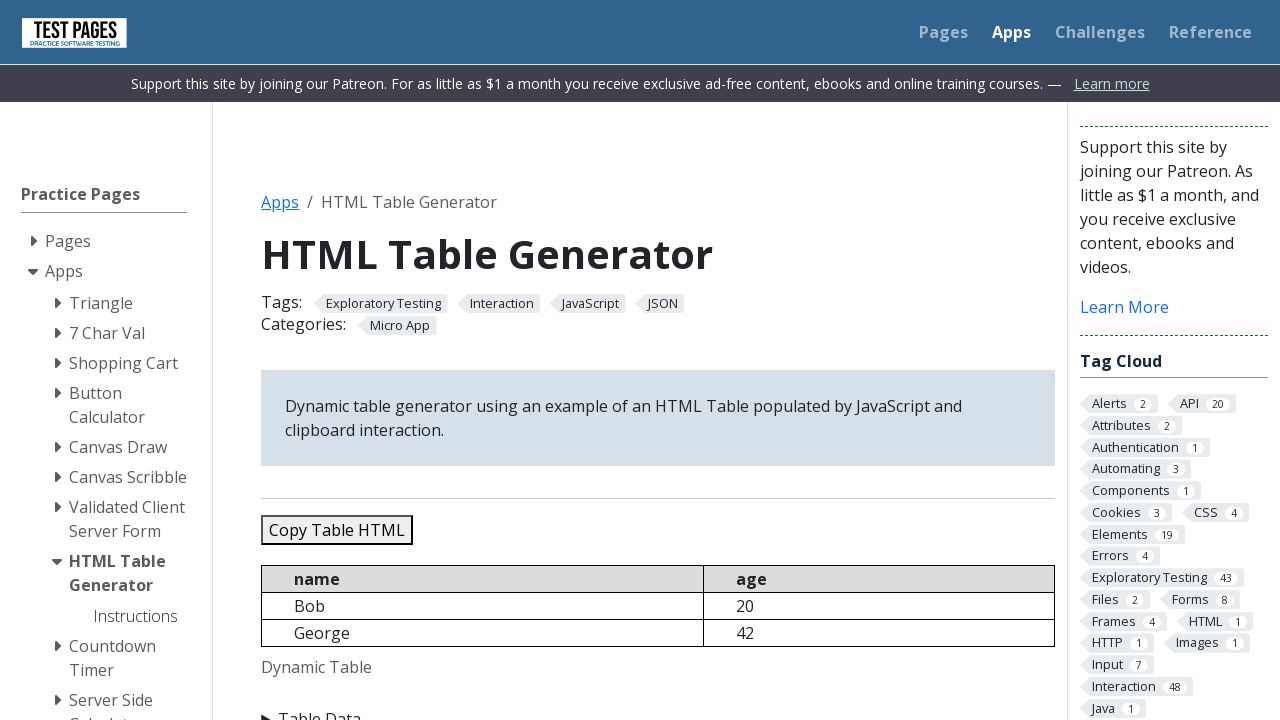

Clicked summary element to expand details section at (658, 708) on xpath=//summary
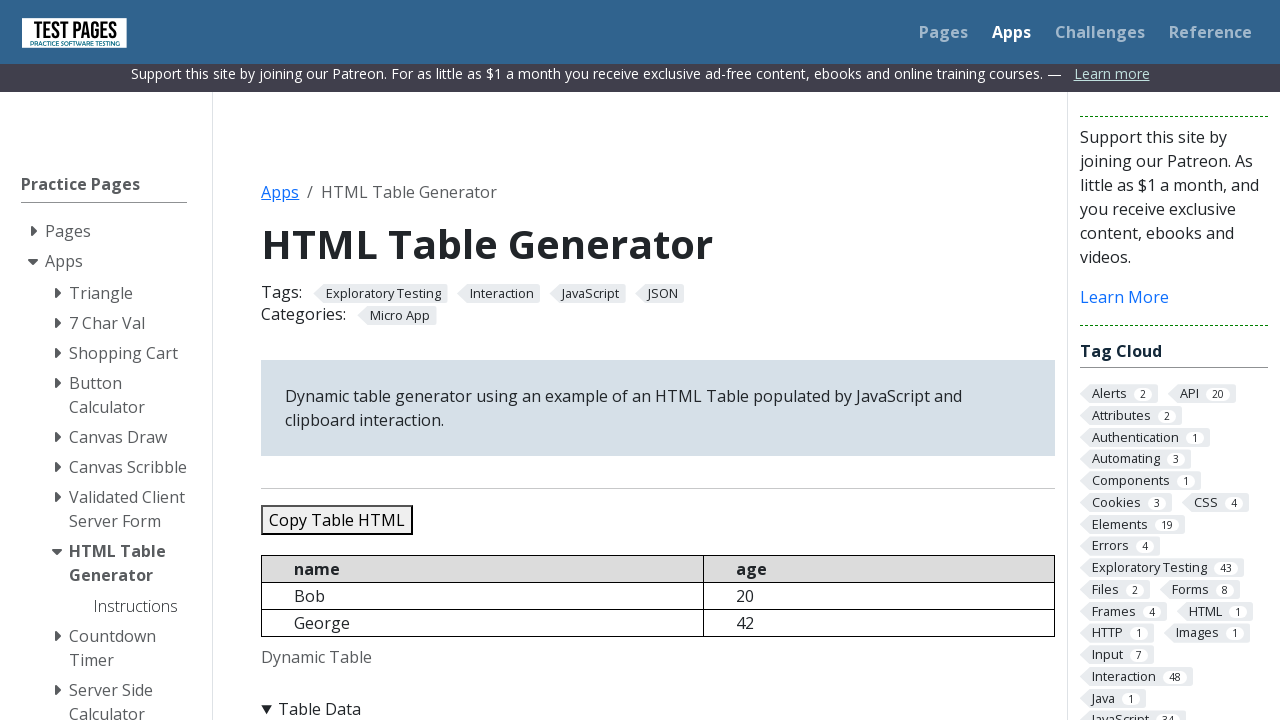

Cleared JSON data input field on #jsondata
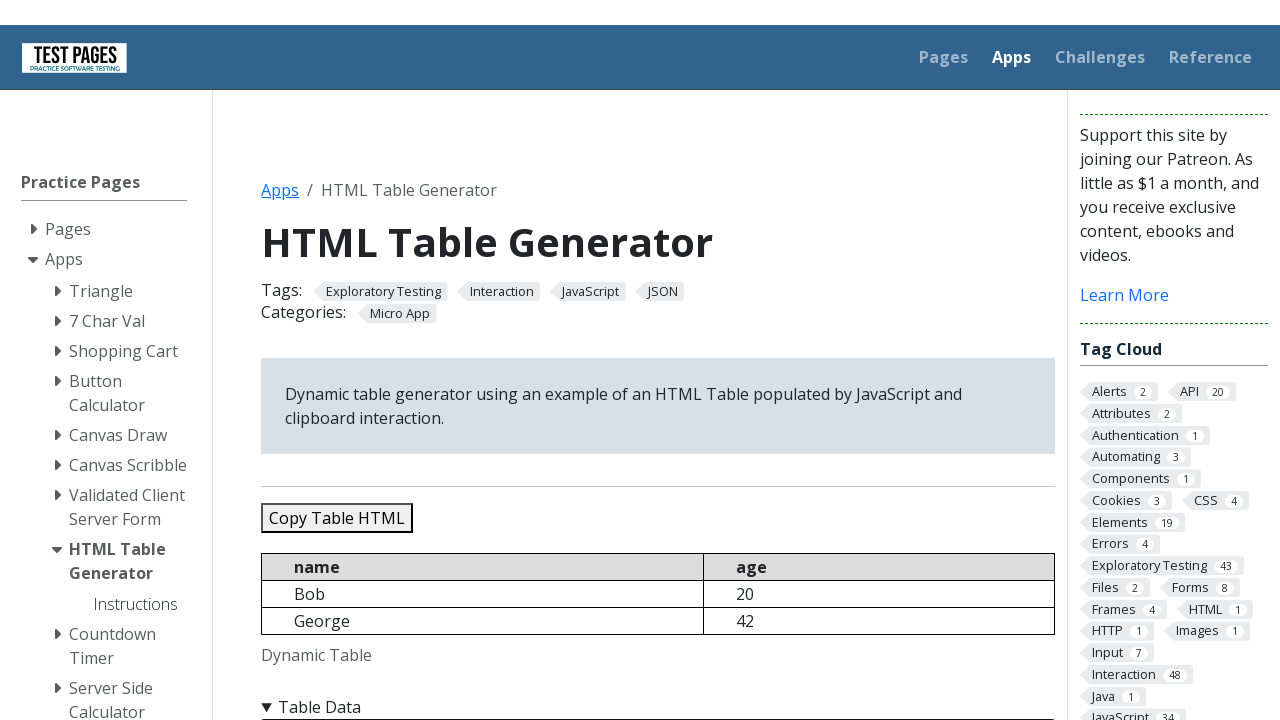

Entered JSON data with person information (5 records) into textarea on #jsondata
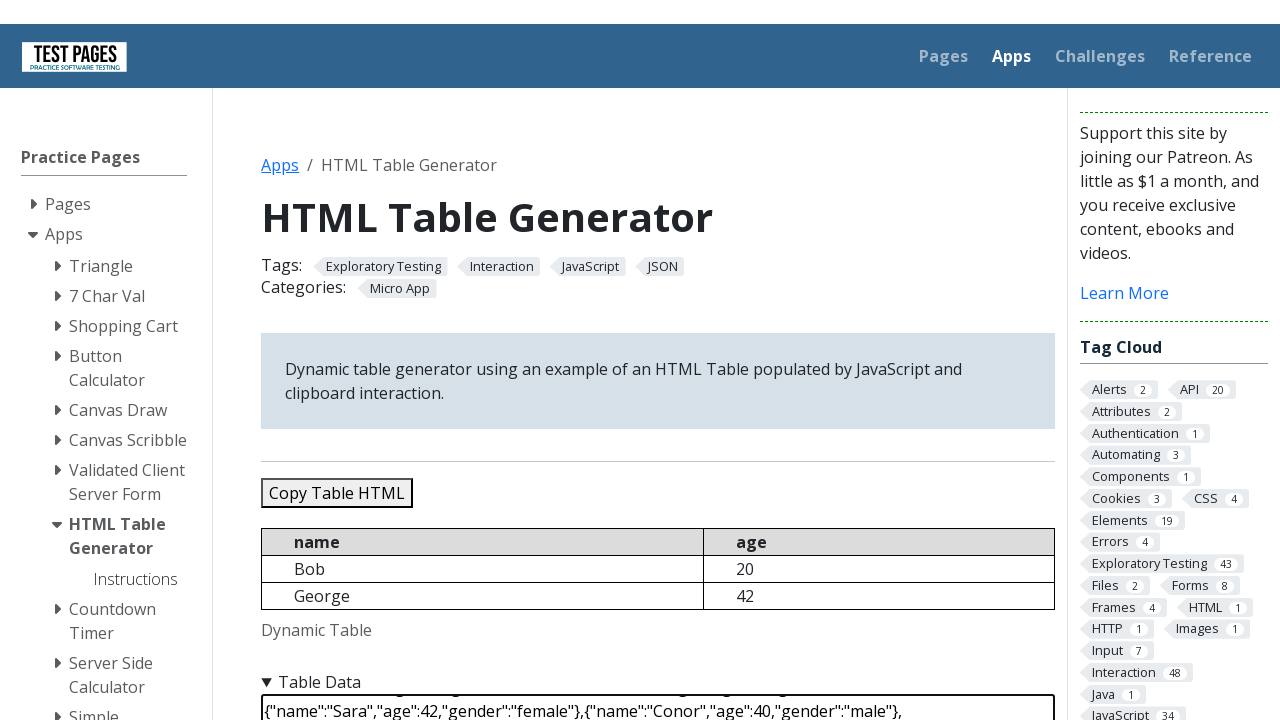

Clicked refresh table button at (359, 360) on #refreshtable
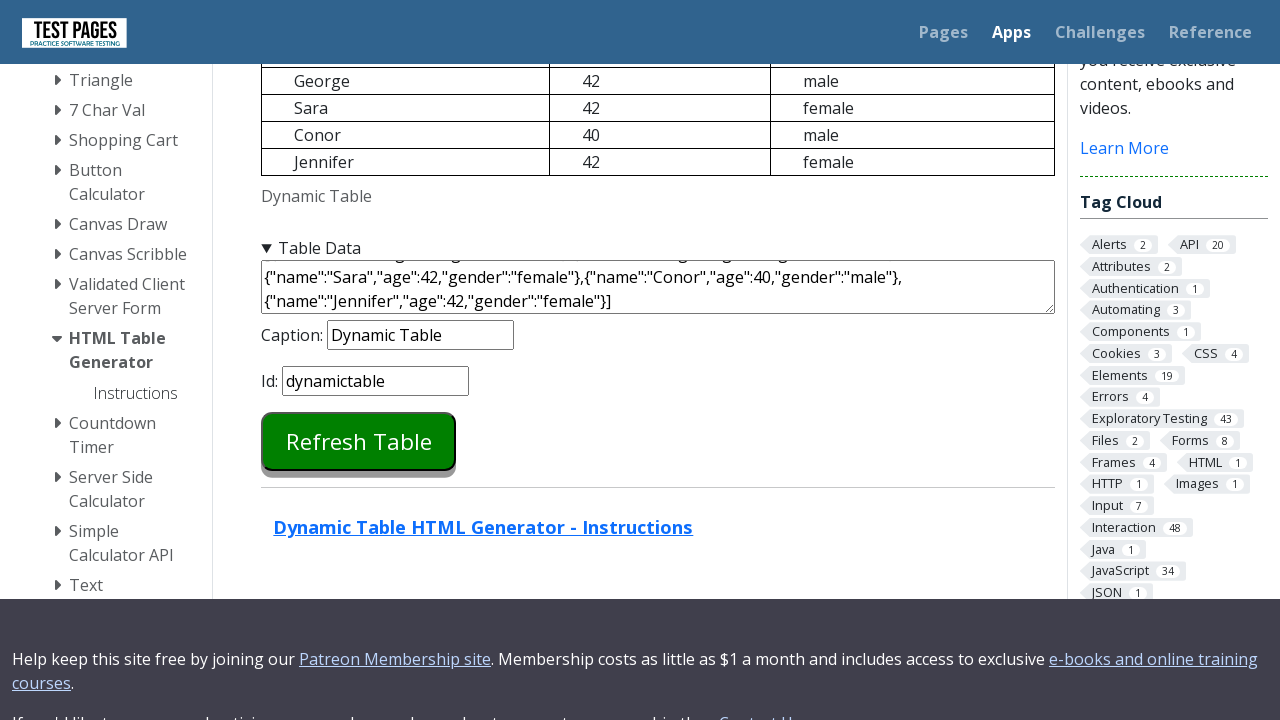

Verified 'Bob' appears in table
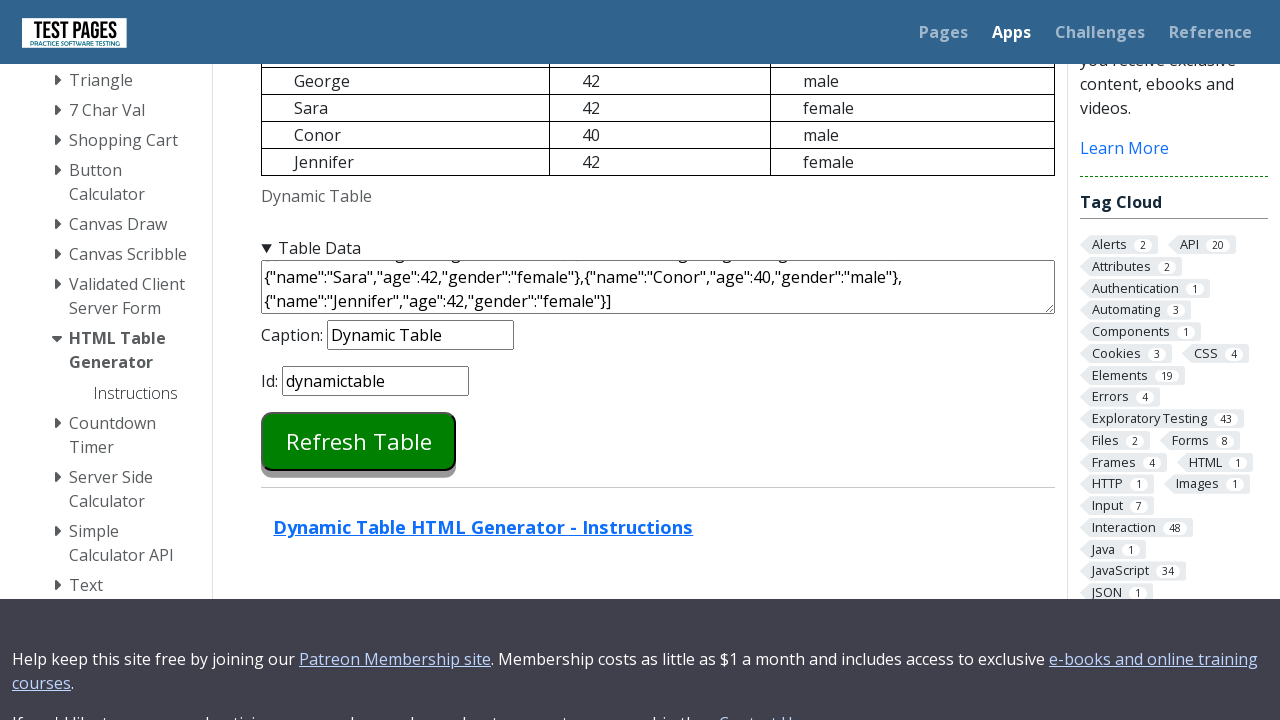

Verified 'George' appears in table
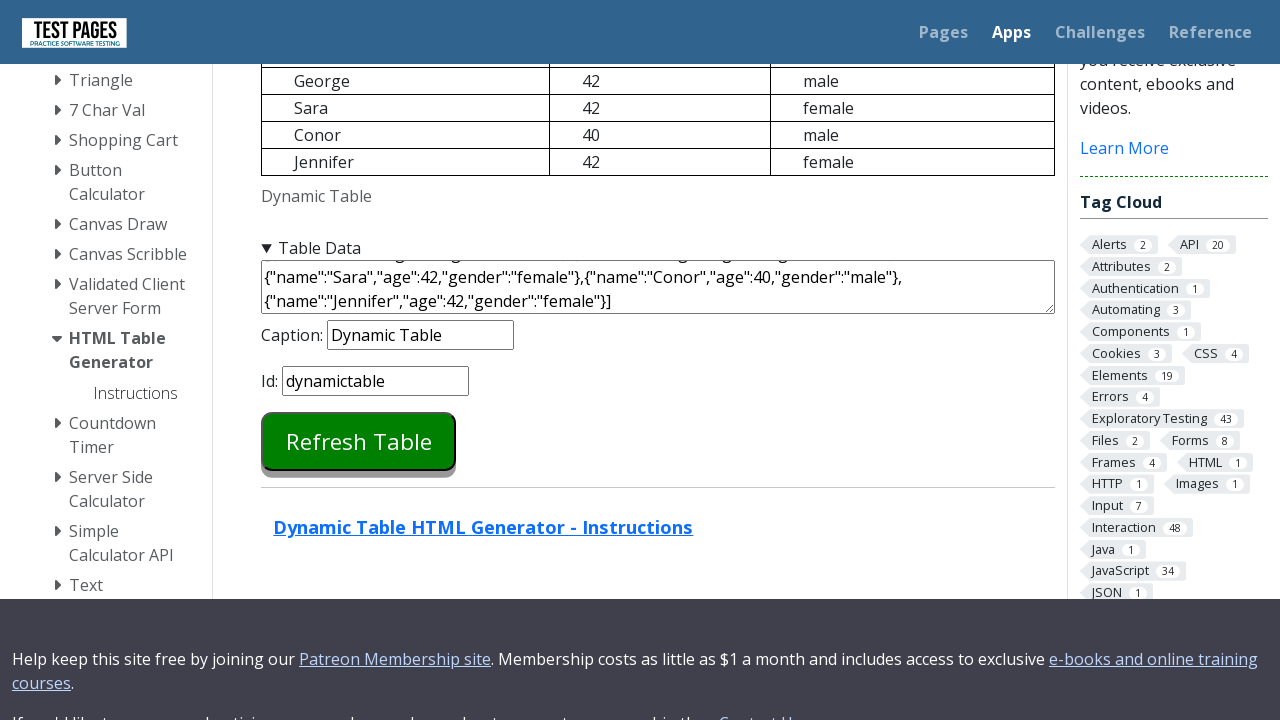

Verified 'Sara' appears in table
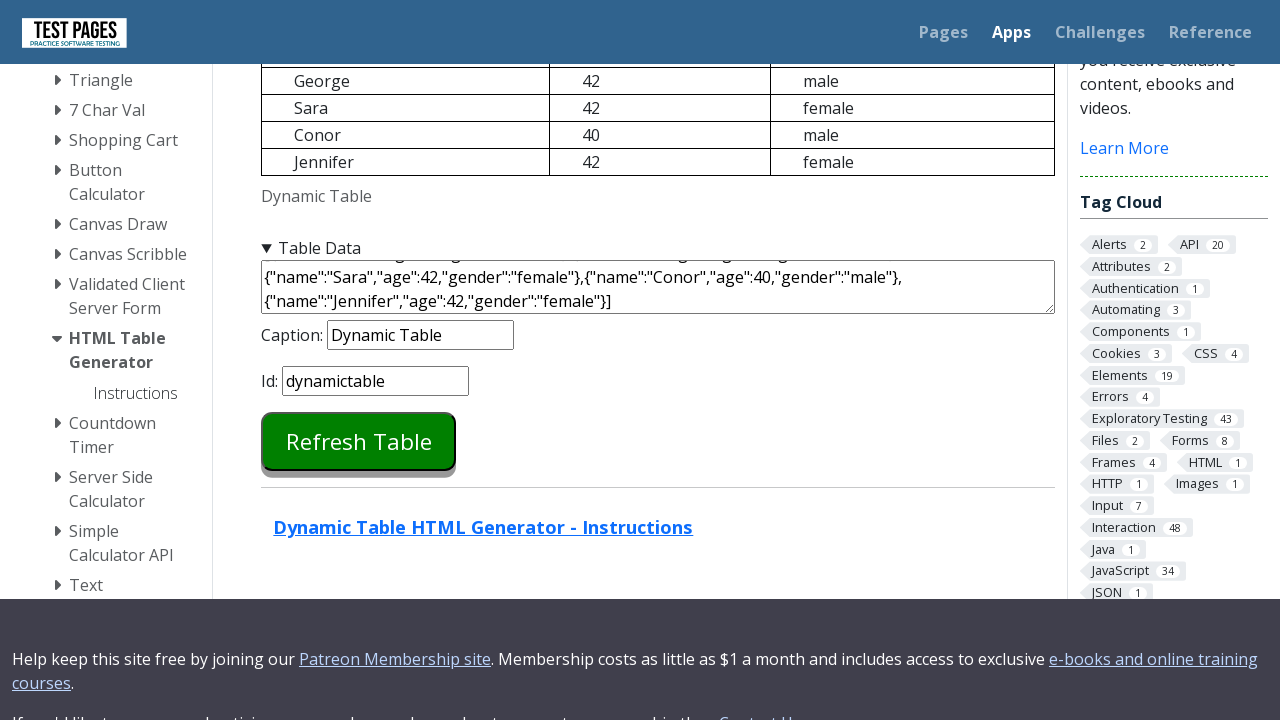

Verified 'Conor' appears in table
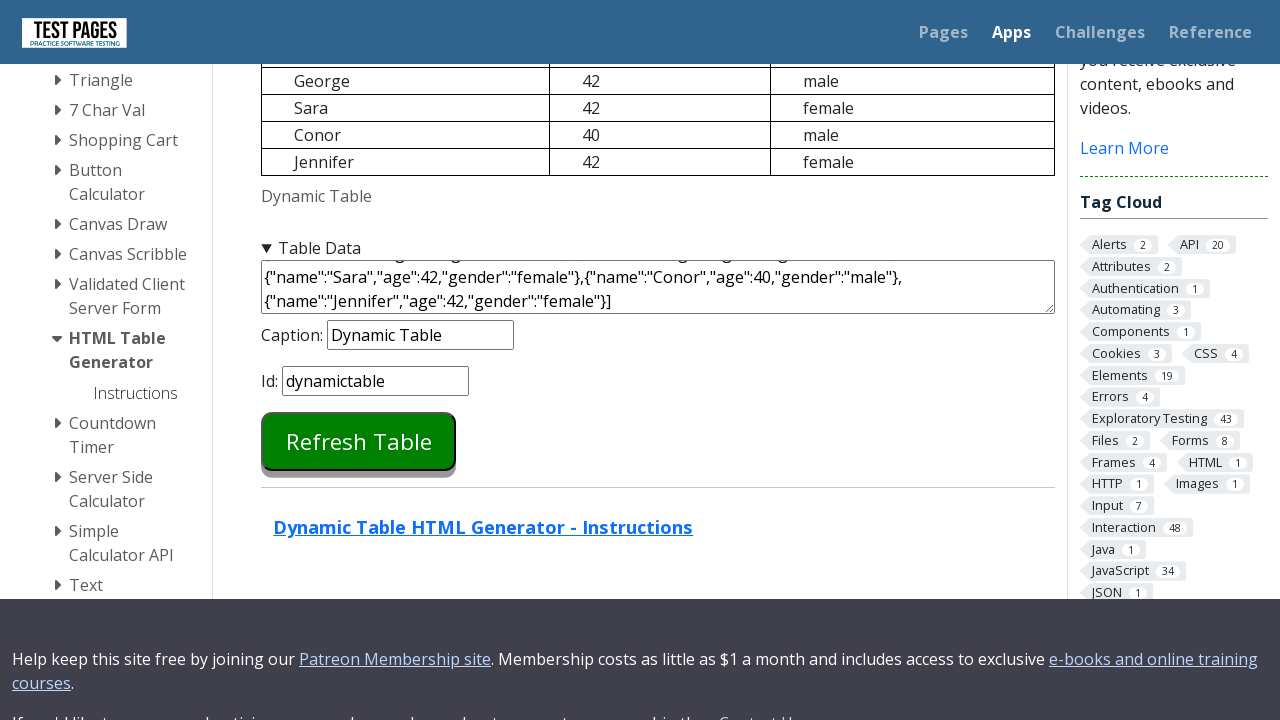

Verified 'Jennifer' appears in table
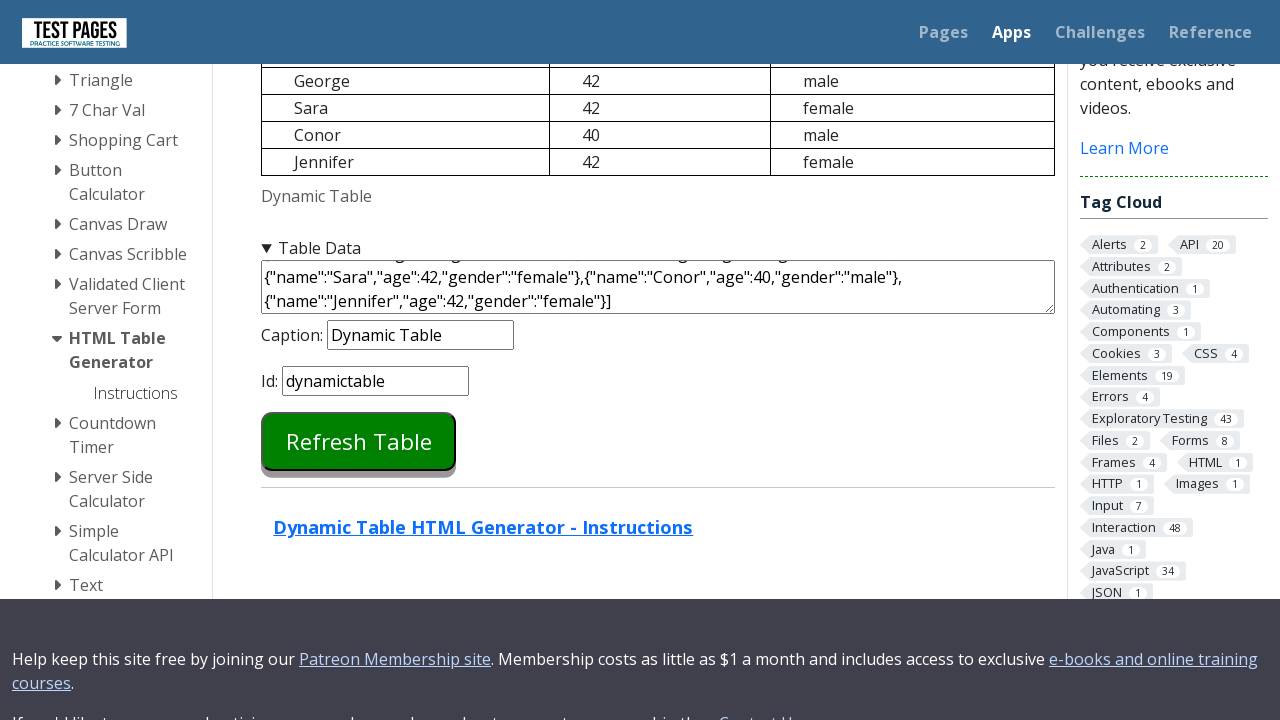

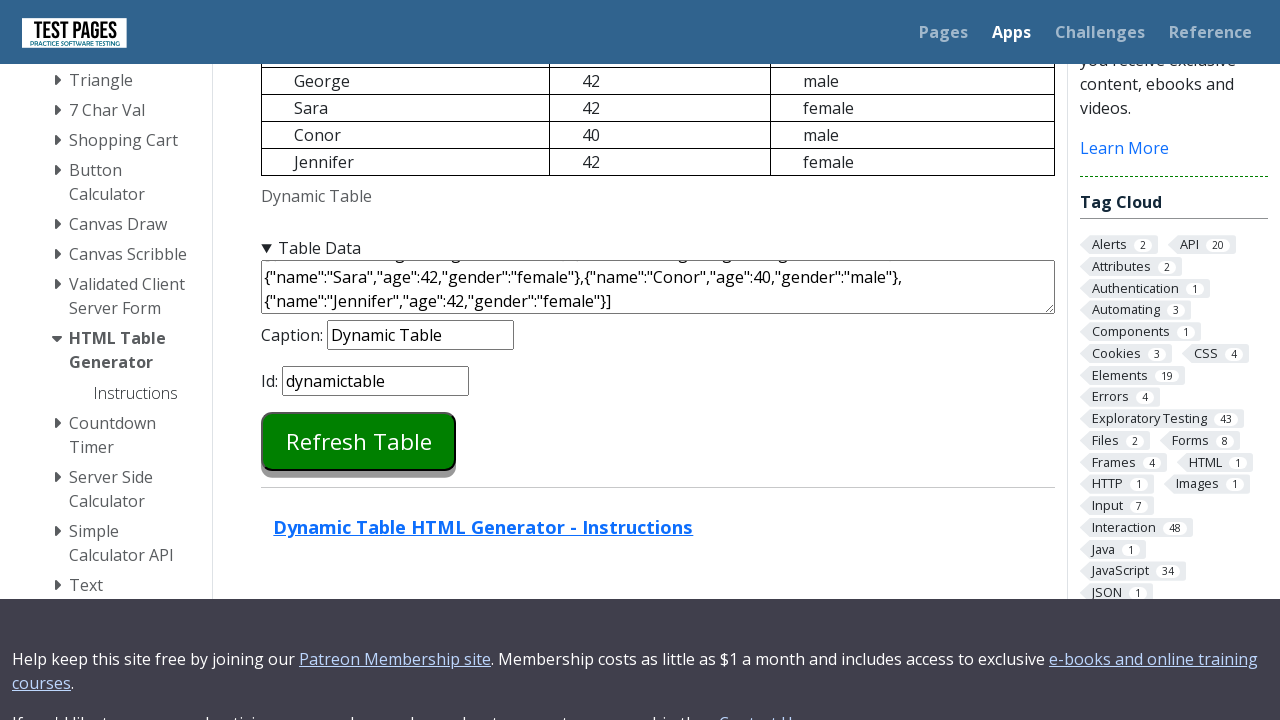